Tests checkbox functionality by checking, unchecking, and selecting multiple checkbox options

Starting URL: https://rahulshettyacademy.com/AutomationPractice/

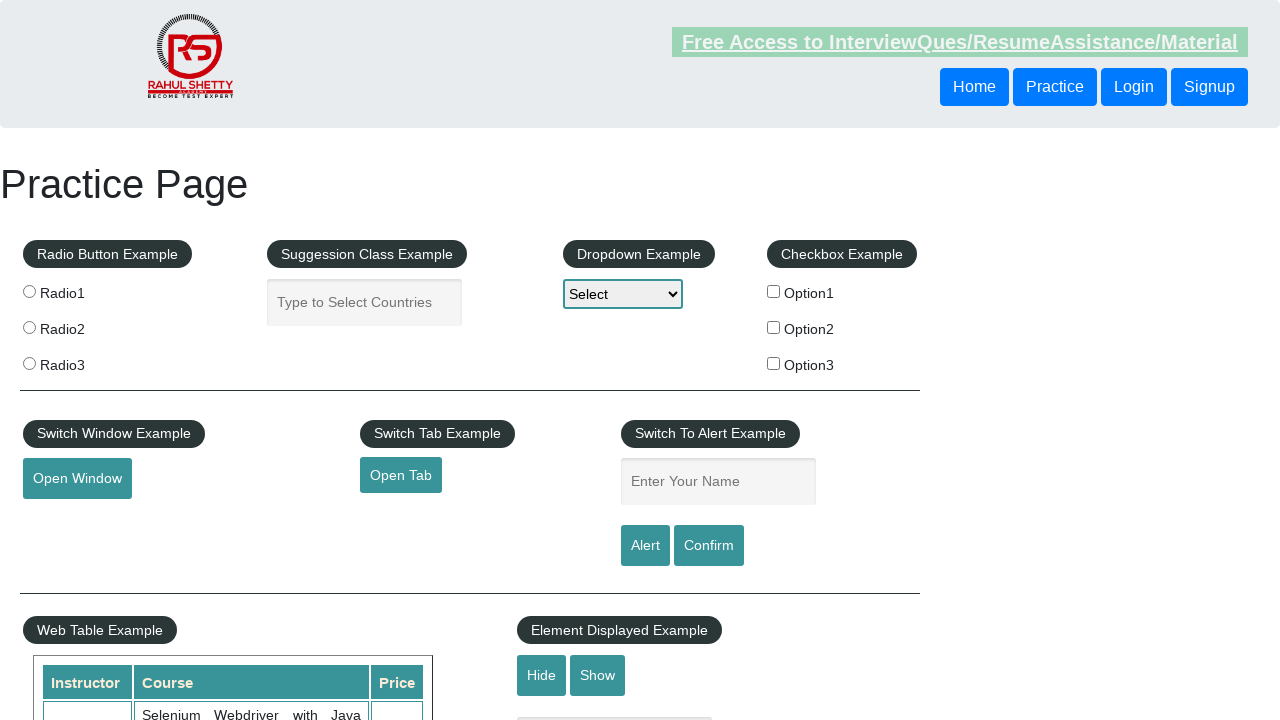

Checked checkbox option 1 at (774, 291) on #checkBoxOption1
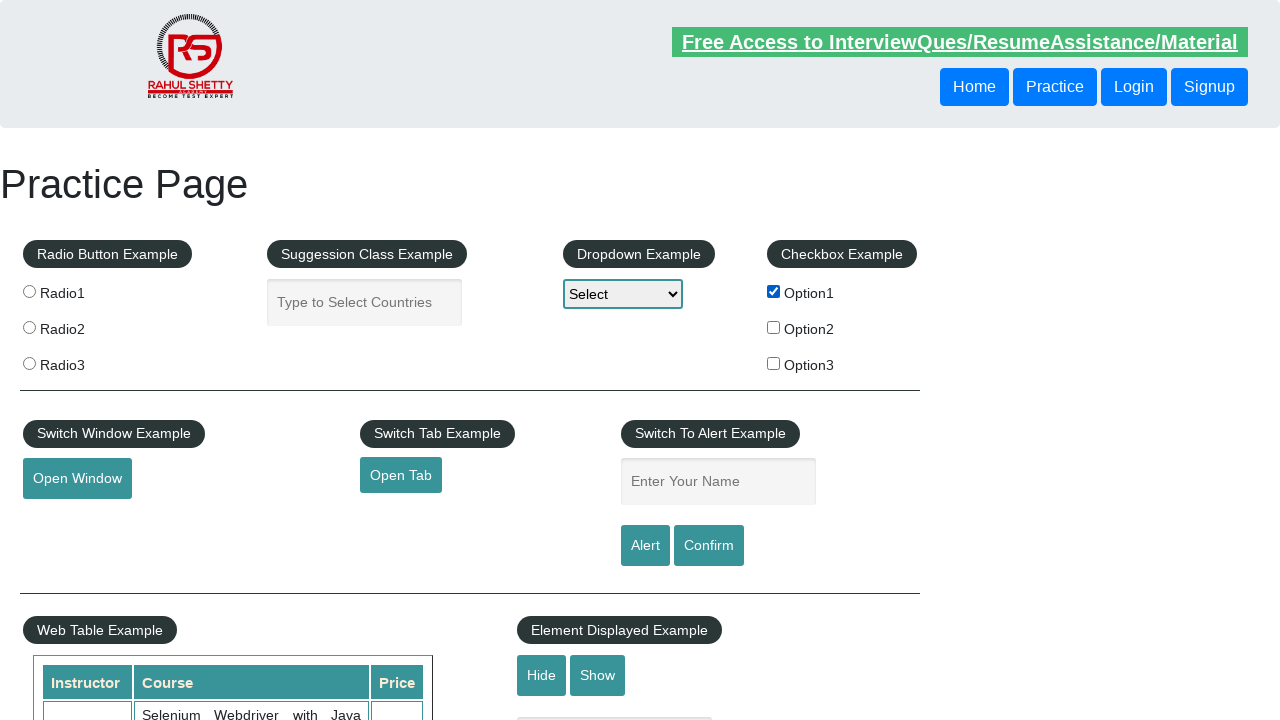

Unchecked checkbox option 1 at (774, 291) on #checkBoxOption1
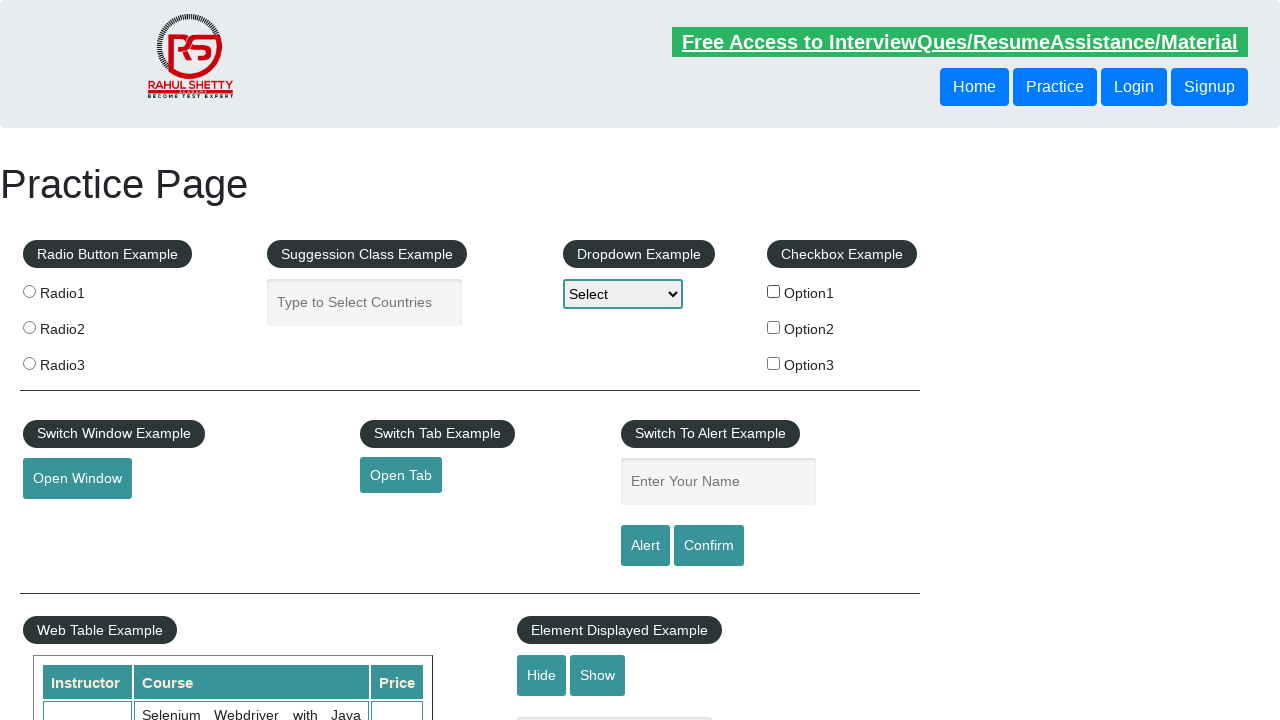

Checked checkbox option 2 at (774, 327) on input[type="checkbox"][value="option2"]
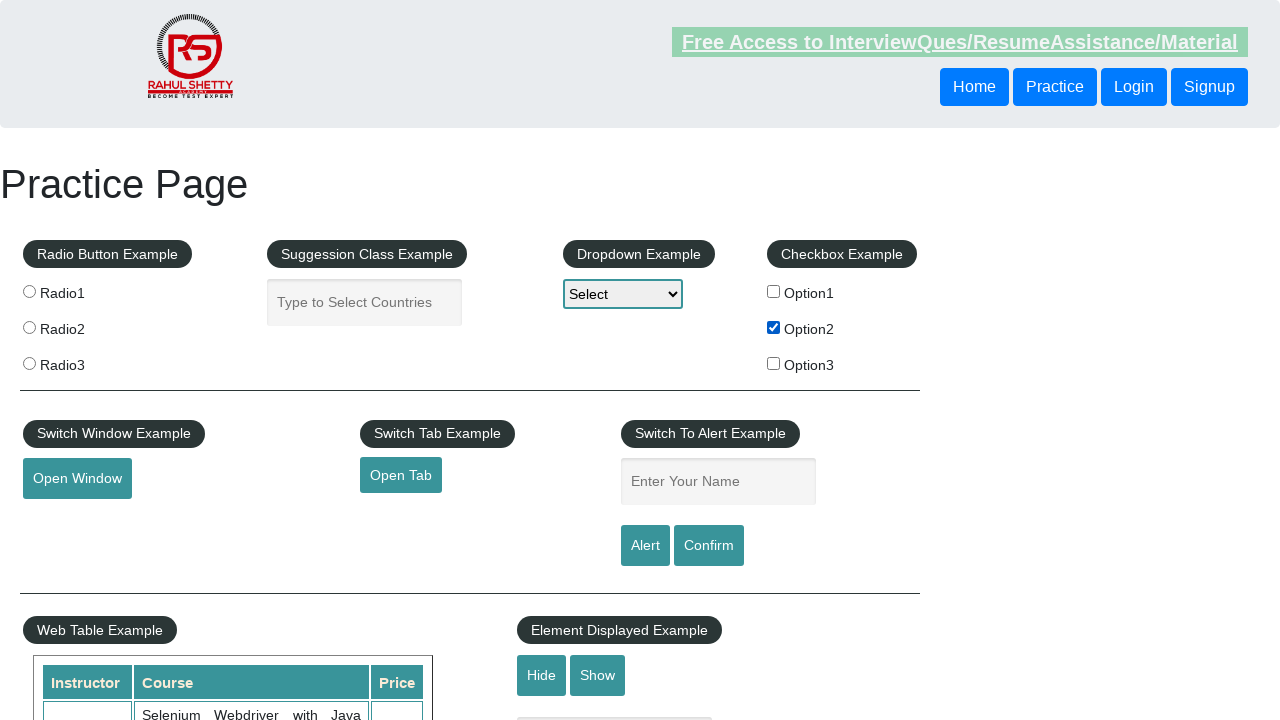

Checked checkbox option 3 at (774, 363) on input[type="checkbox"][value="option3"]
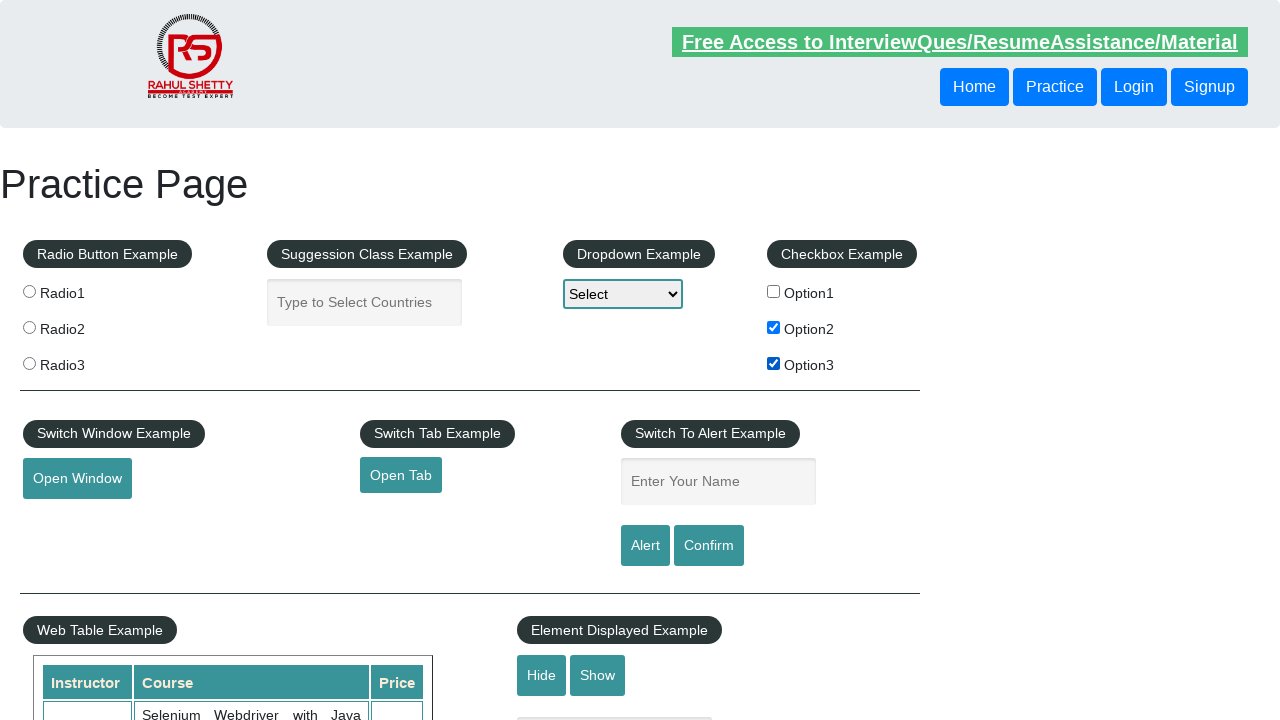

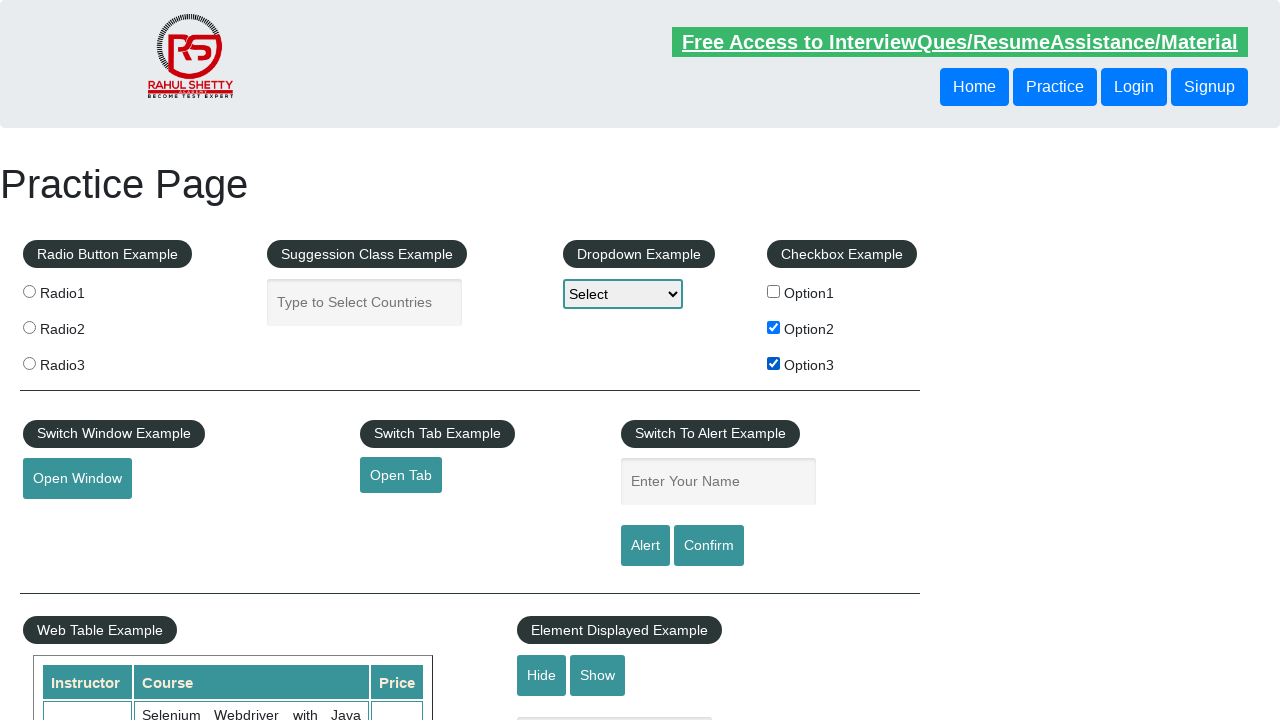